Tests form field interaction by entering text into an email label field on the SMART BOX website

Starting URL: http://smart-vats.ruspromsoft.ru/

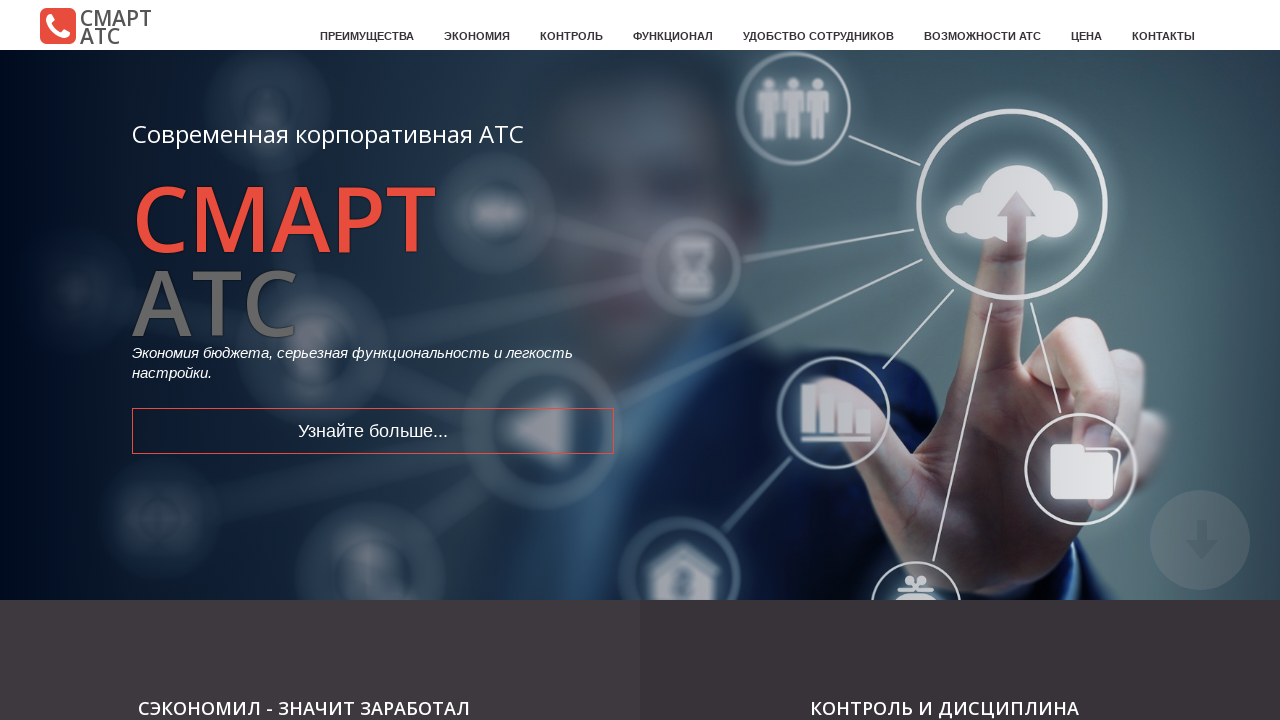

Navigated to SMART BOX website
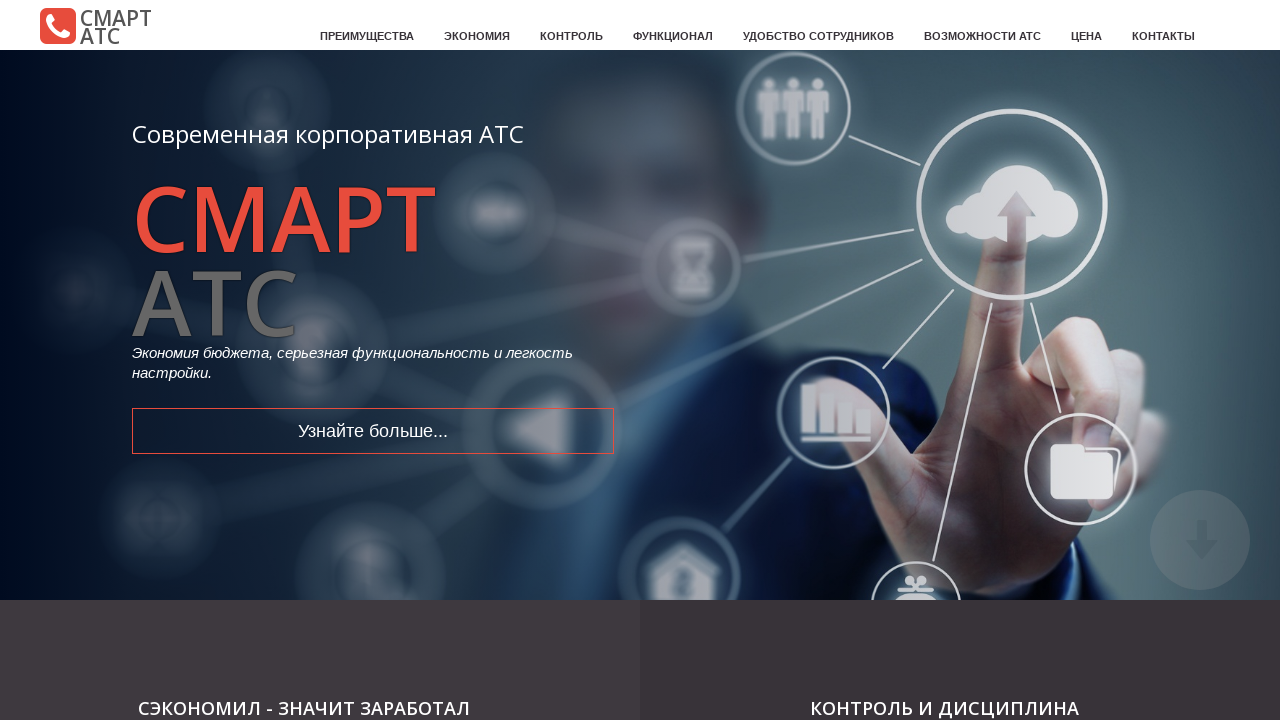

Entered 'webdriver' into email label field on //*[@id="sky-form3"]/fieldset/div[2]/div[2]/label
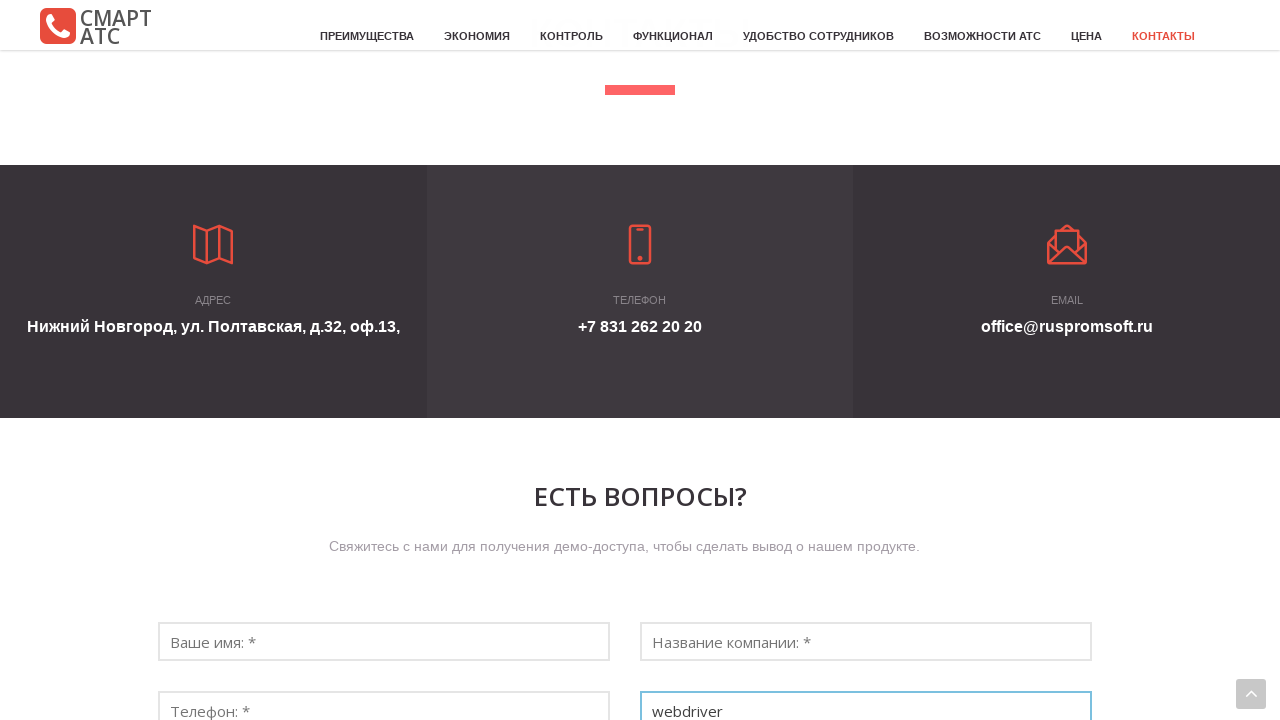

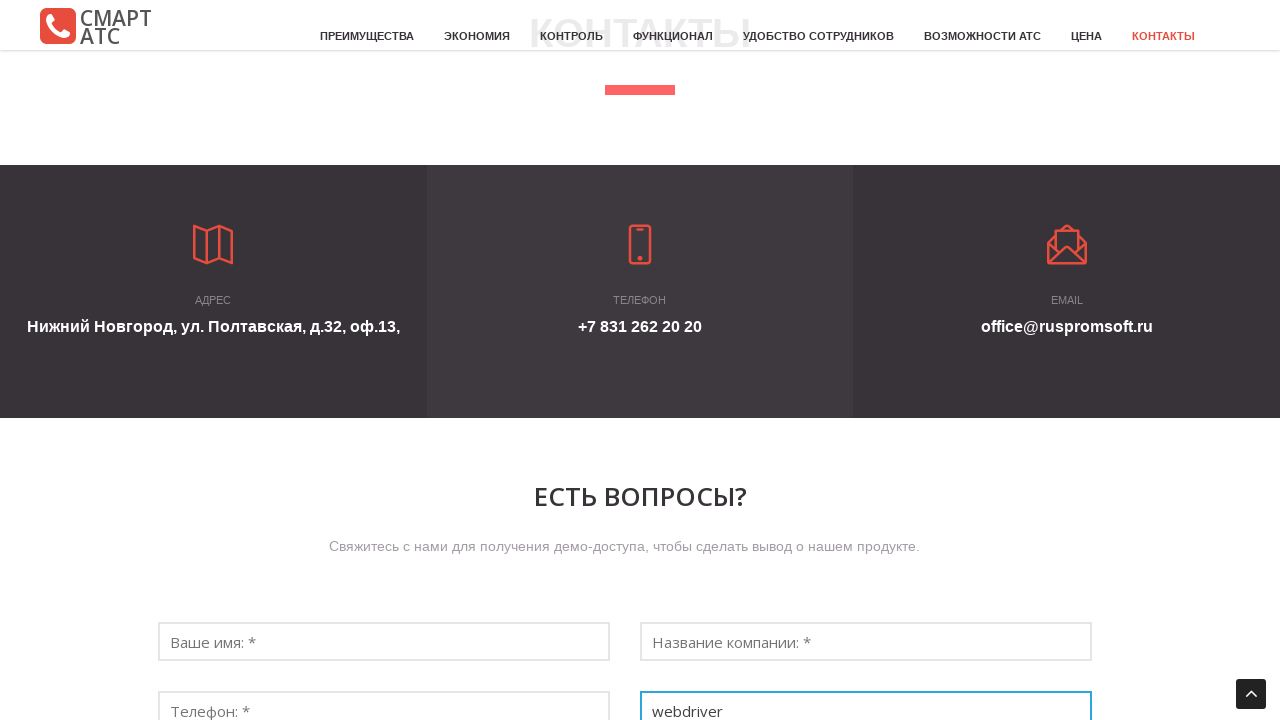